Tests PNN 640x200 ad preview page loading by verifying iframe elements load correctly, checking for tkcatrun ad iframes, and verifying ad elements within the iframe content.

Starting URL: https://aotter.github.io/trek-ad-preview/pages/pnn-article/?iframe_title=%E6%B8%AC%E8%A9%A6%E5%BB%A3%E5%91%8A%E6%A8%99%E9%A1%8C&iframe_desc=%E6%B8%AC%E8%A9%A6%E5%BB%A3%E5%91%8A%E6%8F%8F%E8%BF%B0%E5%85%A7%E5%AE%B9%EF%BC%8C%E9%80%99%E6%98%AF%E4%B8%80%E5%80%8B%E6%B8%AC%E8%A9%A6%E7%94%A8%E7%9A%84%E6%8F%8F%E8%BF%B0&iframe_sponsor=%E6%B8%AC%E8%A9%A6%E5%BB%A3%E5%91%8A%E4%B8%BB&iframe_cta=%E7%AB%8B%E5%8D%B3%E4%BA%86%E8%A7%A3&iframe_url=https%3A%2F%2Fmoptt.tw%2Fp%2FBaseball.M.1748234362.A.9E2&iframe_img=https%3A%2F%2Fvia.placeholder.com%2F640x200%2F0066cc%2Fffffff%3Ftext%3DTest%2BAd&trek-debug-place=5a41c4d0-b268-43b2-9536-d774f46c33bf&trek-debug-catrun=https%3A%2F%2Ftkcatrun.aotter.net%2Fb%2F3a438fe7-2392-4291-878d-a4d043bb52fd%2F640x200

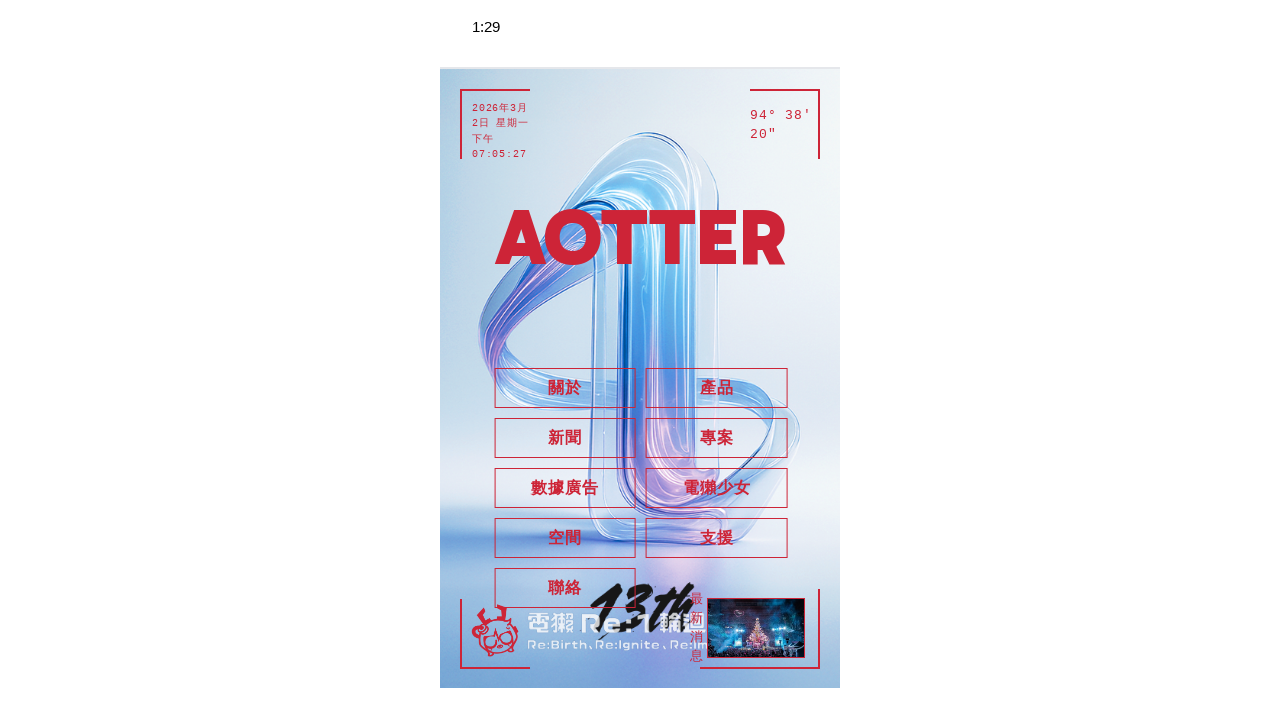

Waited 3 seconds for page to stabilize after initial load
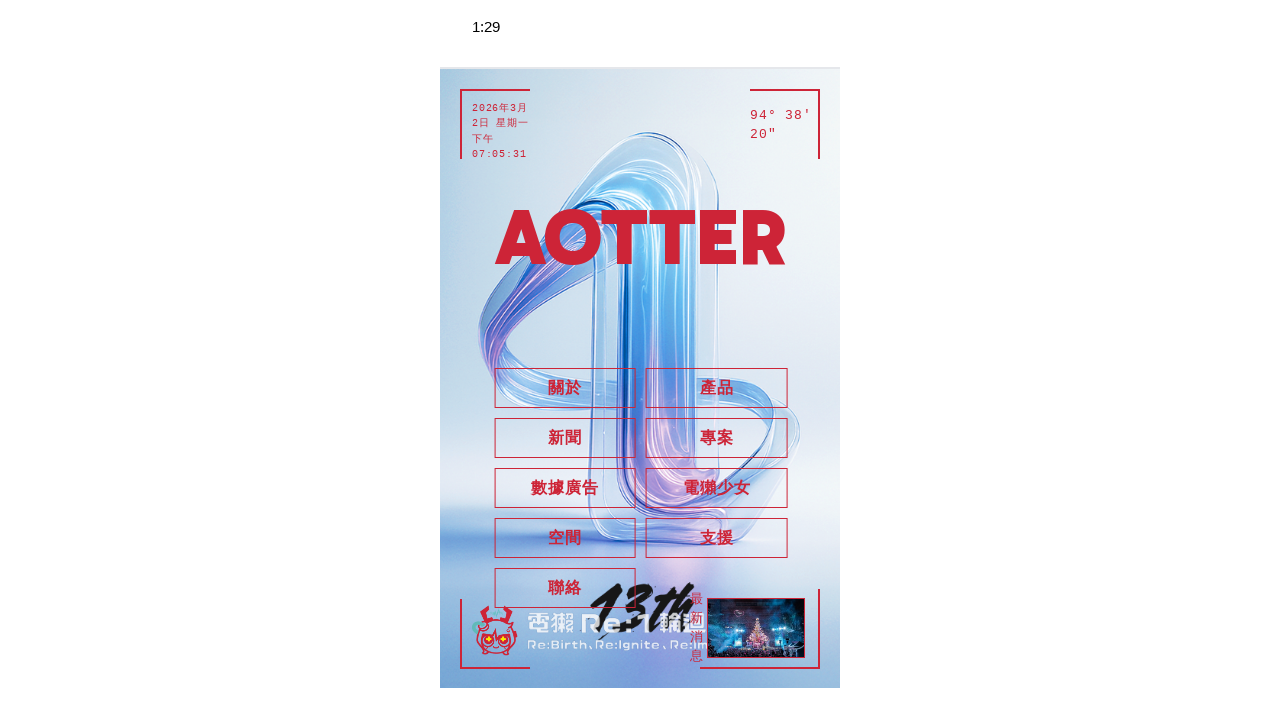

Retrieved page title: Vite App
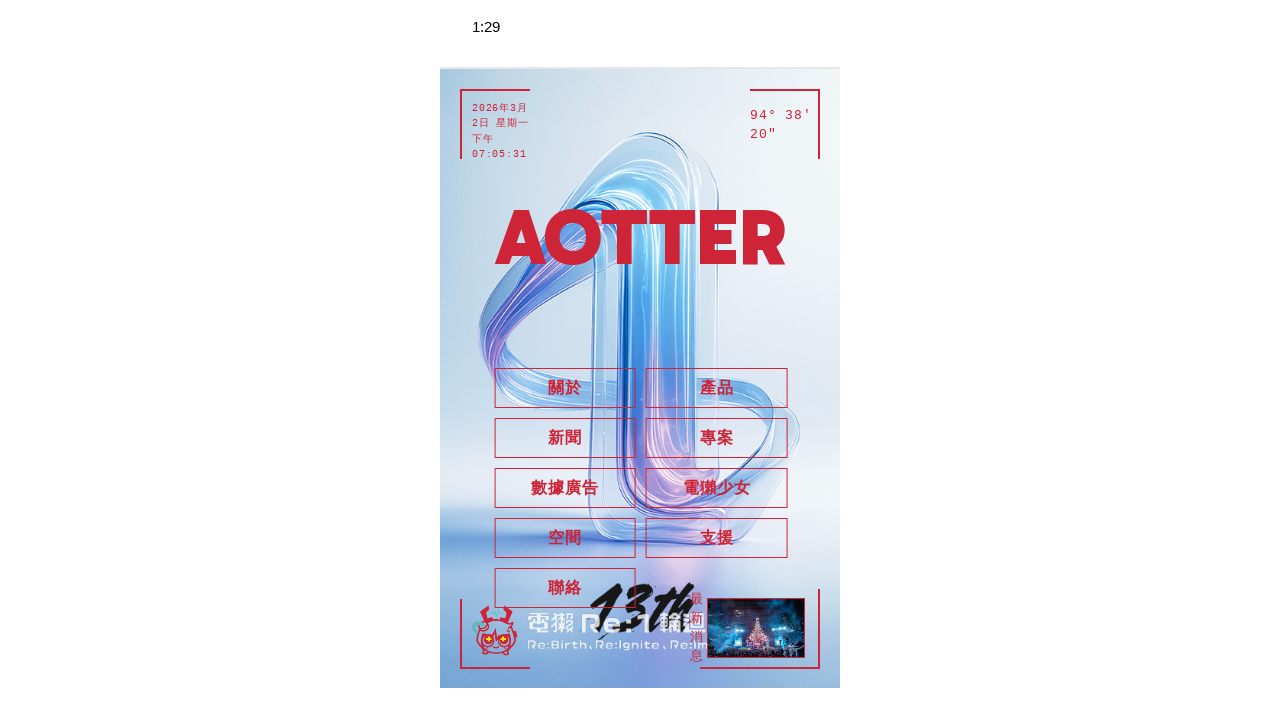

Found 4 iframe(s) on the page
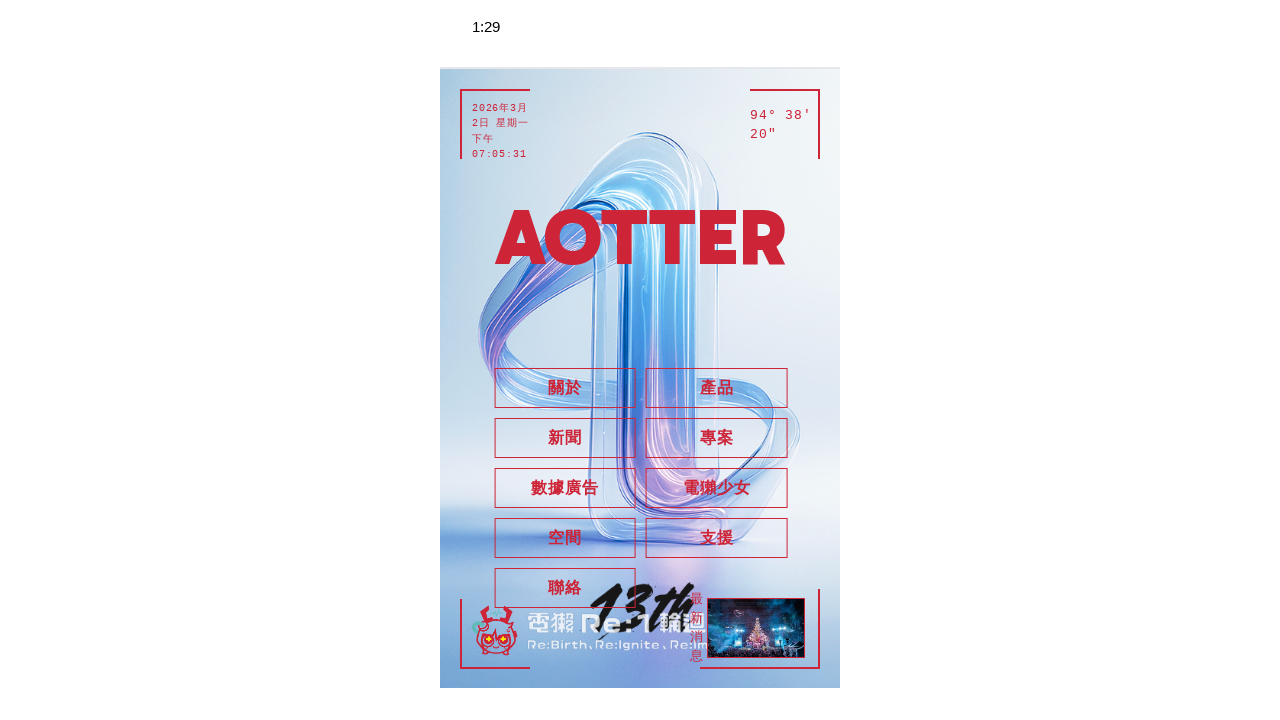

Found tkcatrun ad iframe with src: https://tkcatrun.aotter.net/b/4d885fa9-0784-4176-ab88-f147a166ce45/320x50?beacon=198e49700d141a4cd71e906d8a0dad47f66a4970cf29e78af0fcb404fa47b1ff79430df68fa122663727bb7c39014c0c4d69b8b09580a524a84a75d4c4c3013d3c8ed6f4c3b06e58fa0777492e8bb7534b9f6f15cc93591e39466655658973b516c850d8e5bf96d4e3dbcc7bd75cbe233b0a2bc1ebb31b715b4f55e231cadd5480bf2d7c48c548686a41e4dda5d4c1facbaf7909600738c3c7706ac8679527dbf9d83fedf57a6546582f716a9e7b4512258aab2513b6d2bd02369d42a0c1054e7cff38a8be67c21ef60391f3fd267174ab7596df441d571c907648d81cb4fdf11ba1f8a4dc56d188a75d310159e3dc56f49fac70fae89bc92cd1c66800920e5580d677d5d8276528a8898ac25c705b352edc02f4f0c36570bd22571edbe89bc4&adID=&platform=WEB&ld=&sdkVer=web_3.5.4
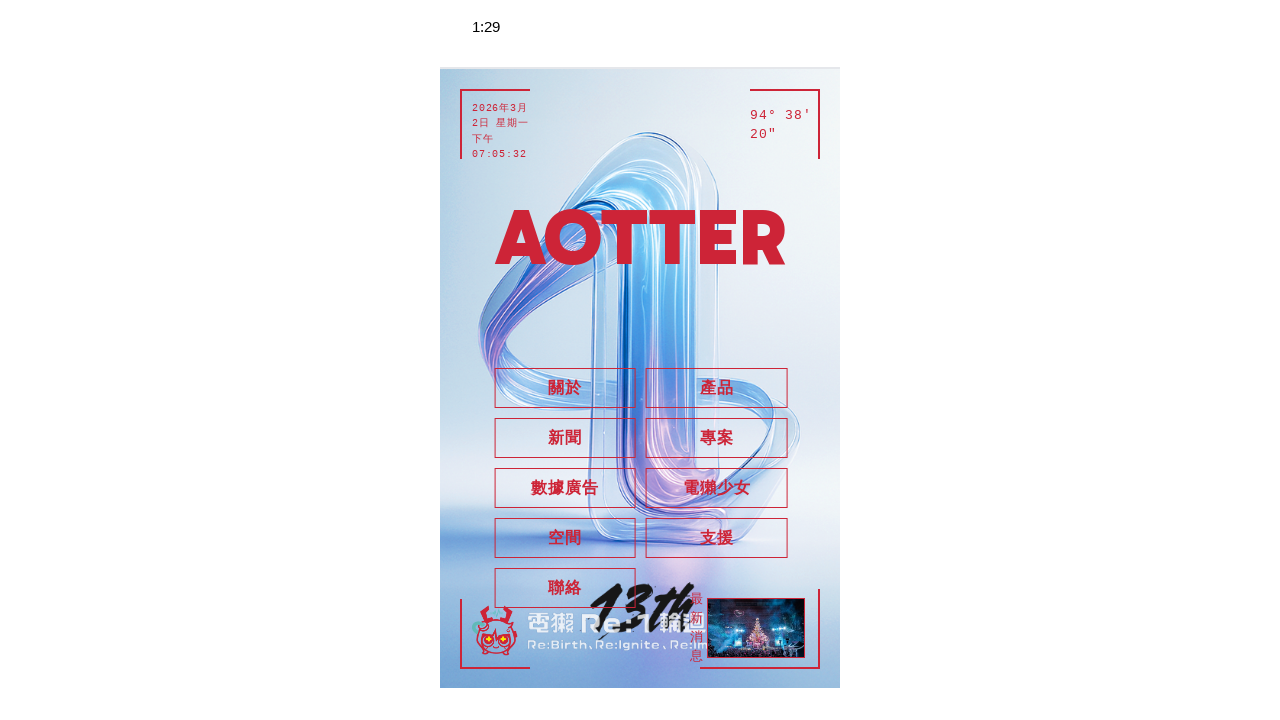

Accessed content frame of tkcatrun iframe
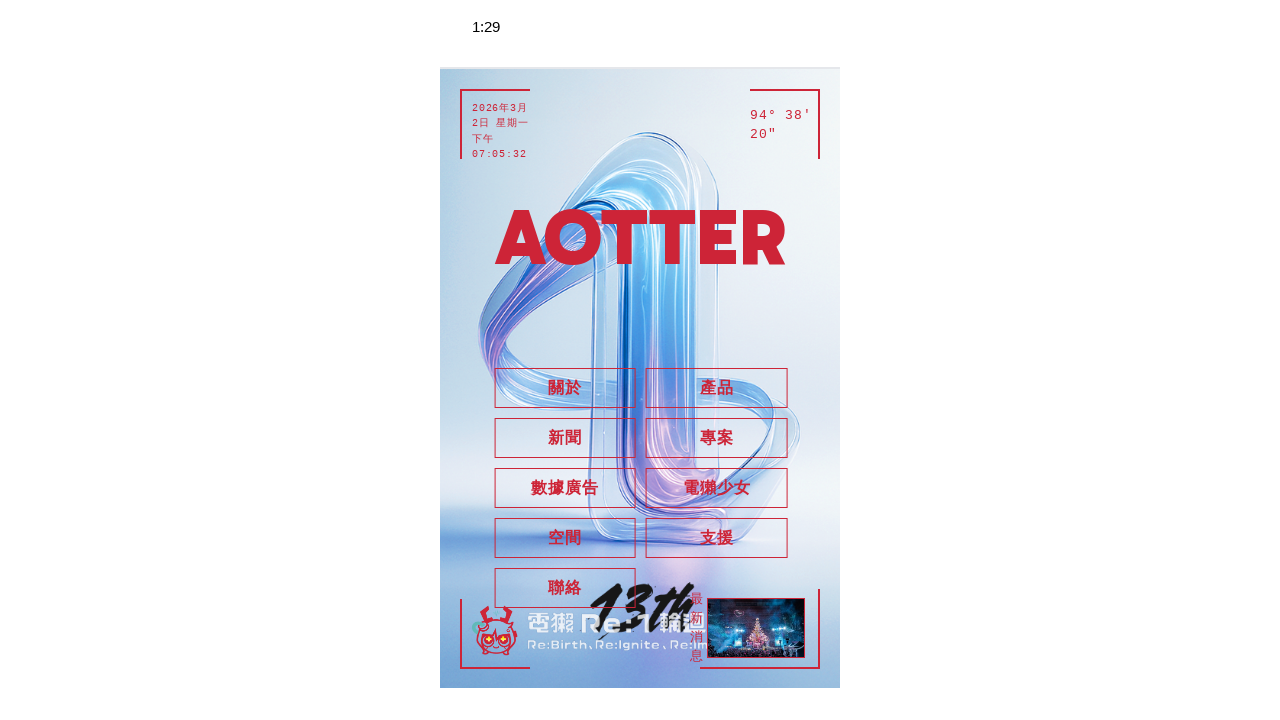

Waited 2 seconds for CatRun to initialize within iframe
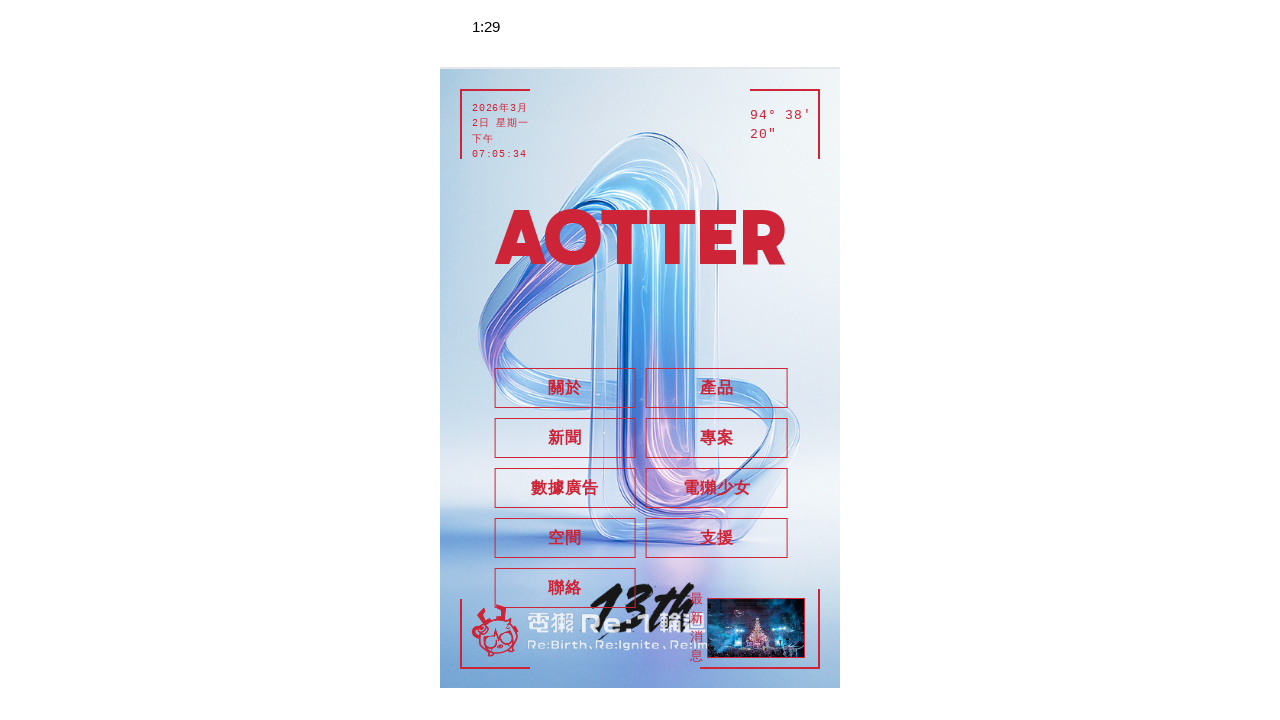

Found 0 ad element(s) with [data-trek-ad] attribute within iframe
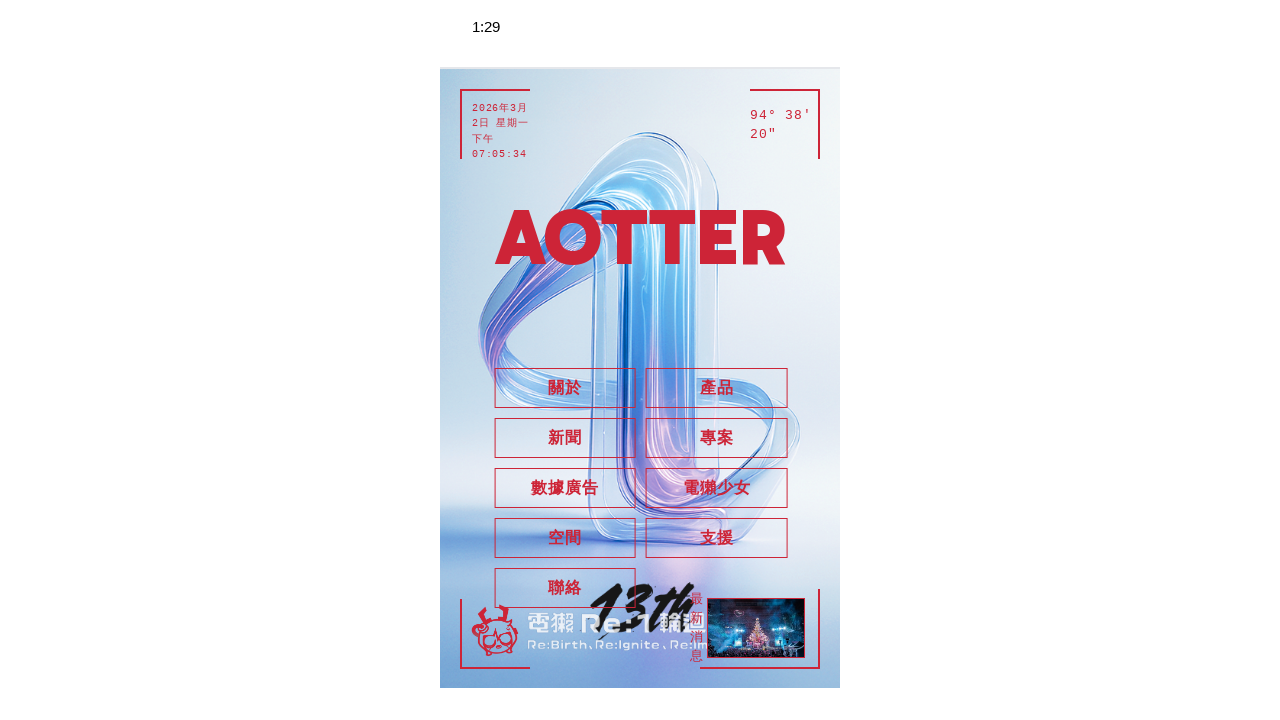

Waited 2 seconds for final state verification
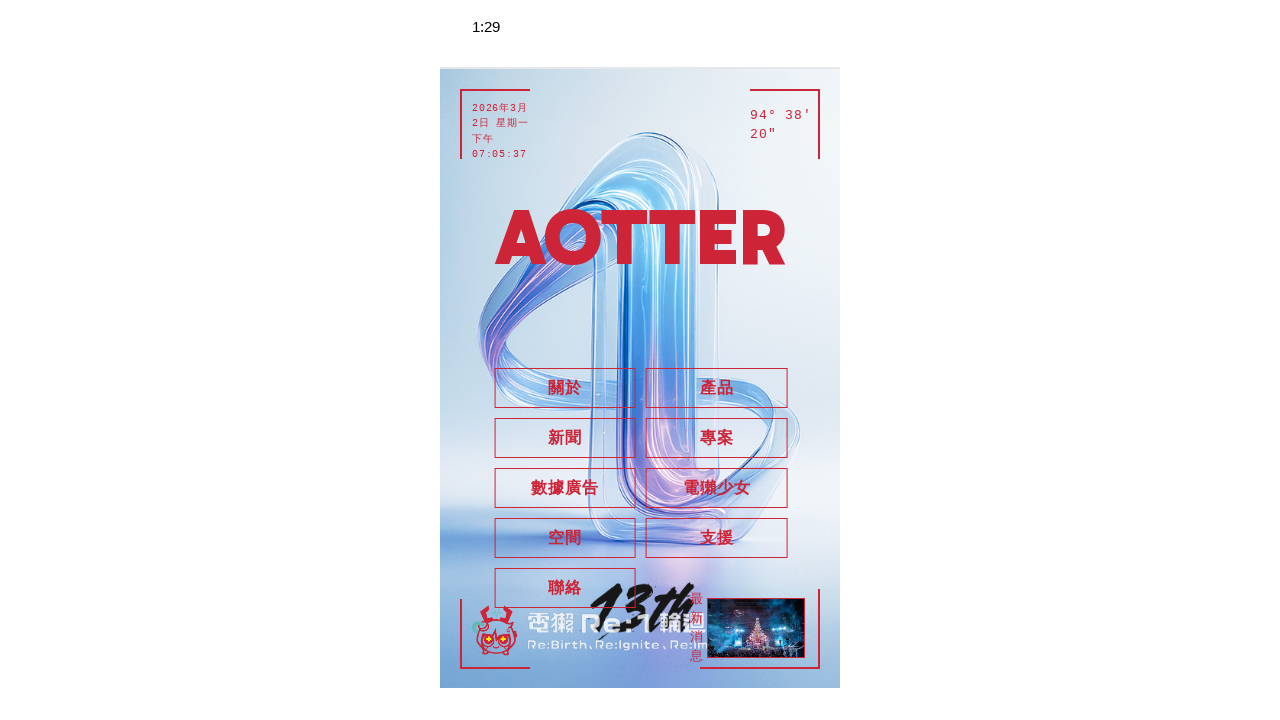

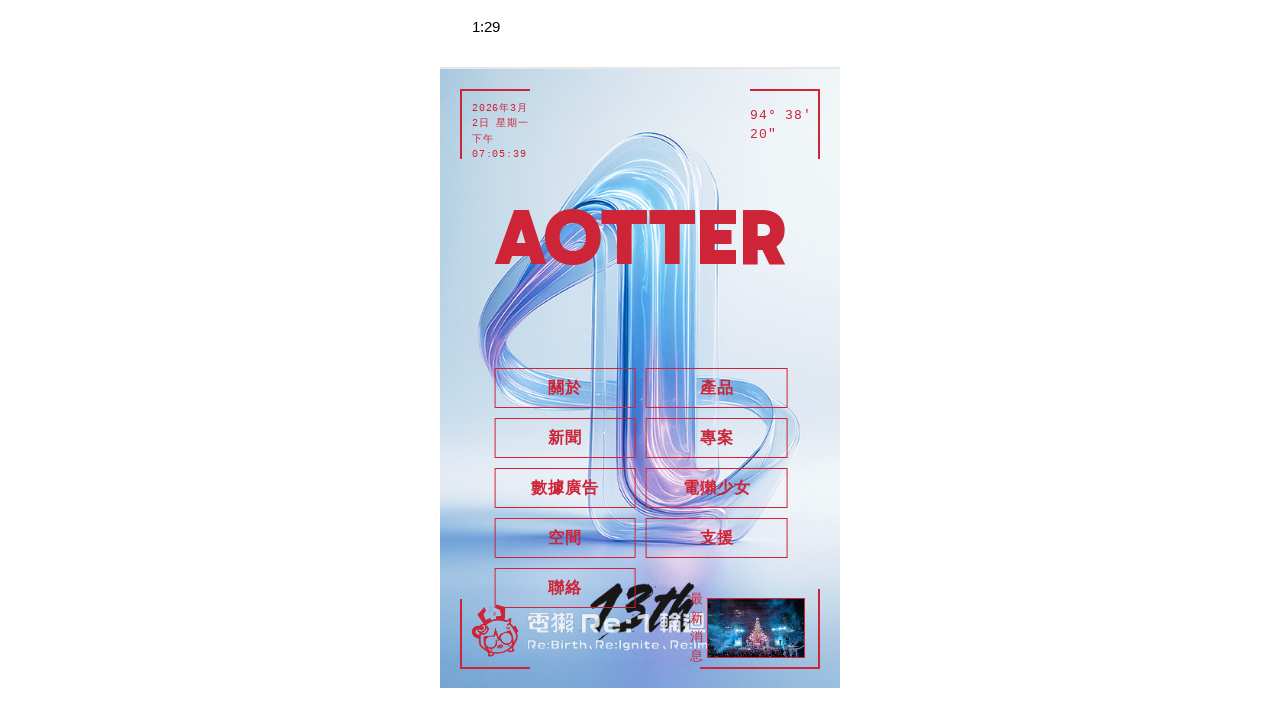